Tests jQuery UI drag-and-drop functionality by navigating to the Droppable demo, performing a drag-and-drop action within an iframe, then navigating to the Resizable demo.

Starting URL: https://jqueryui.com/

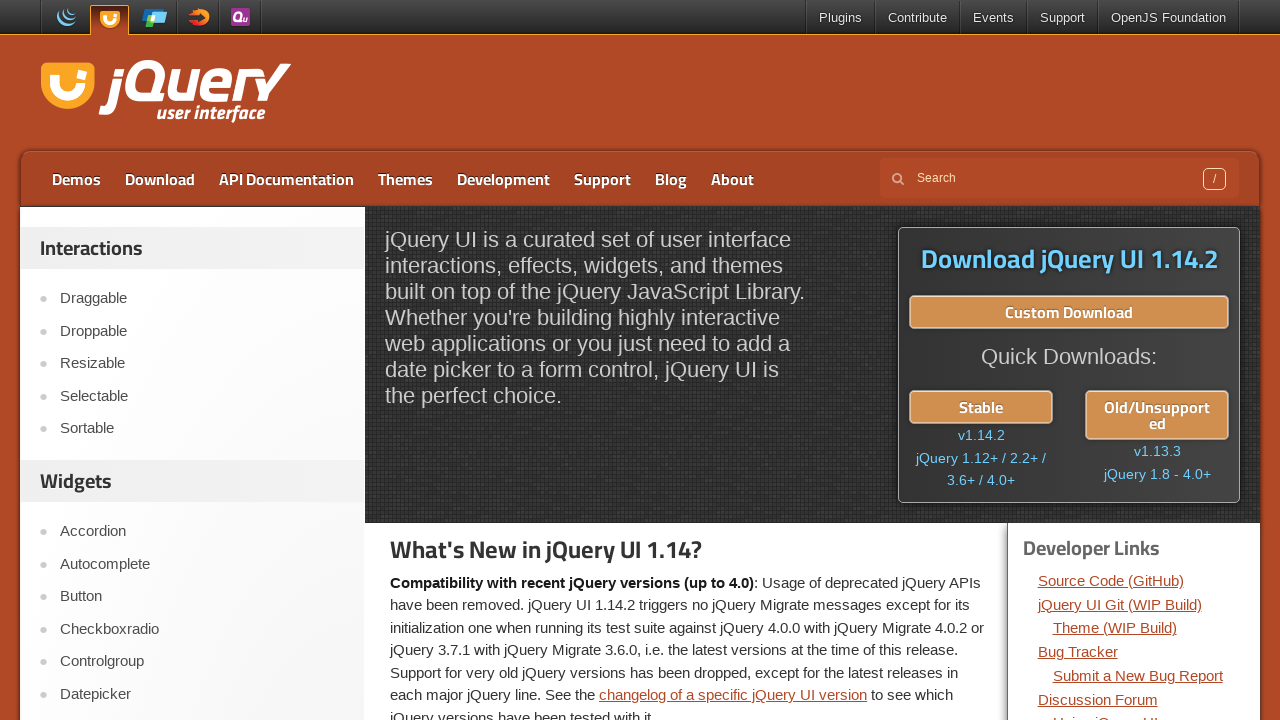

Clicked on Droppable link at (202, 331) on text=Droppable
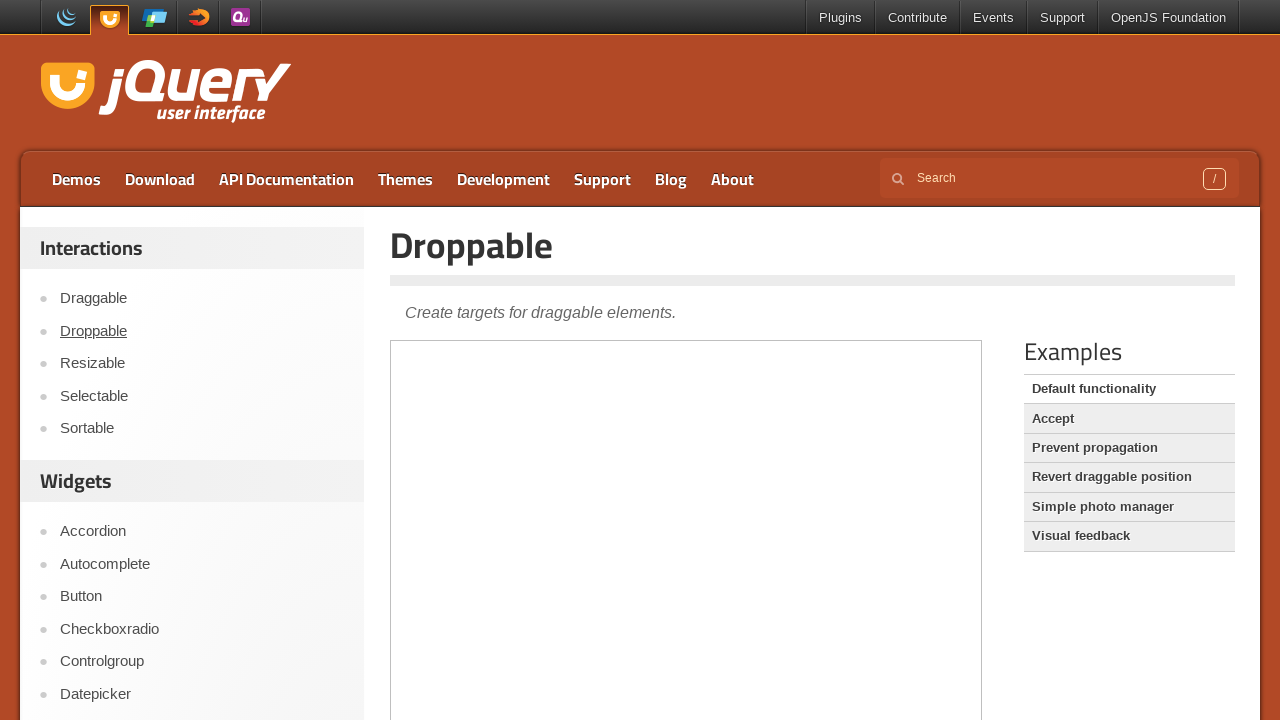

Located demo iframe
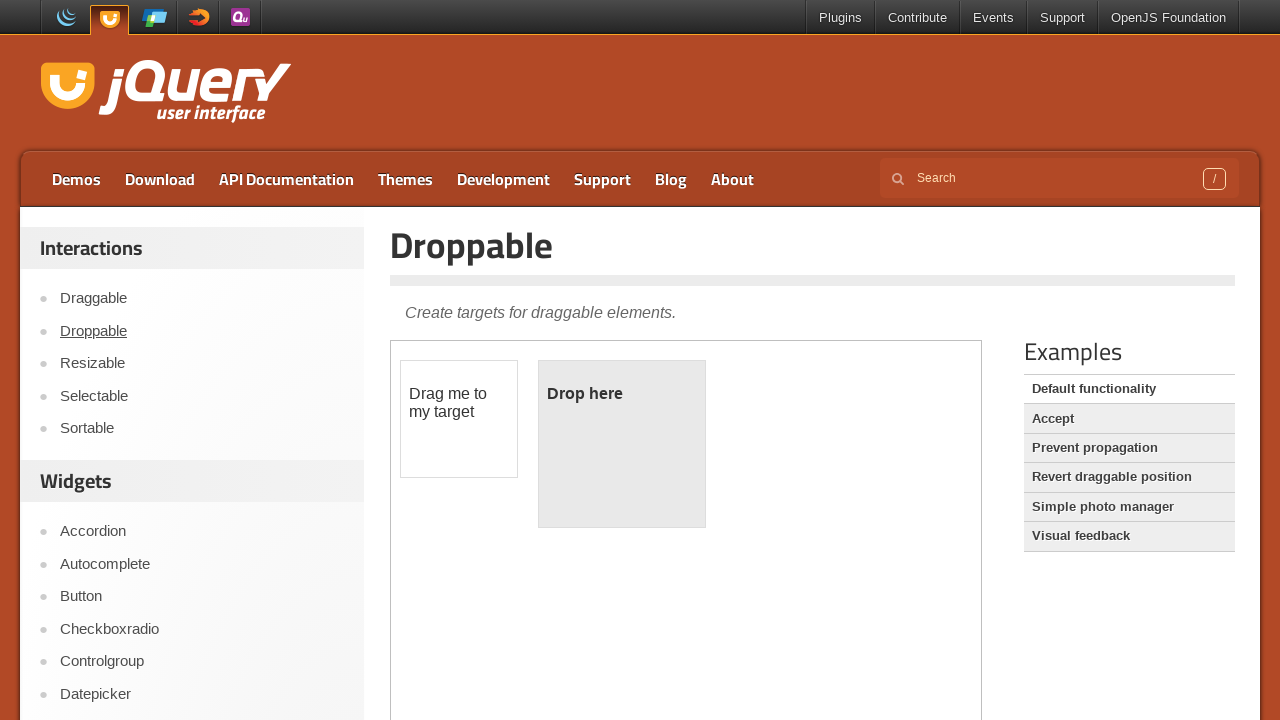

Draggable element is visible
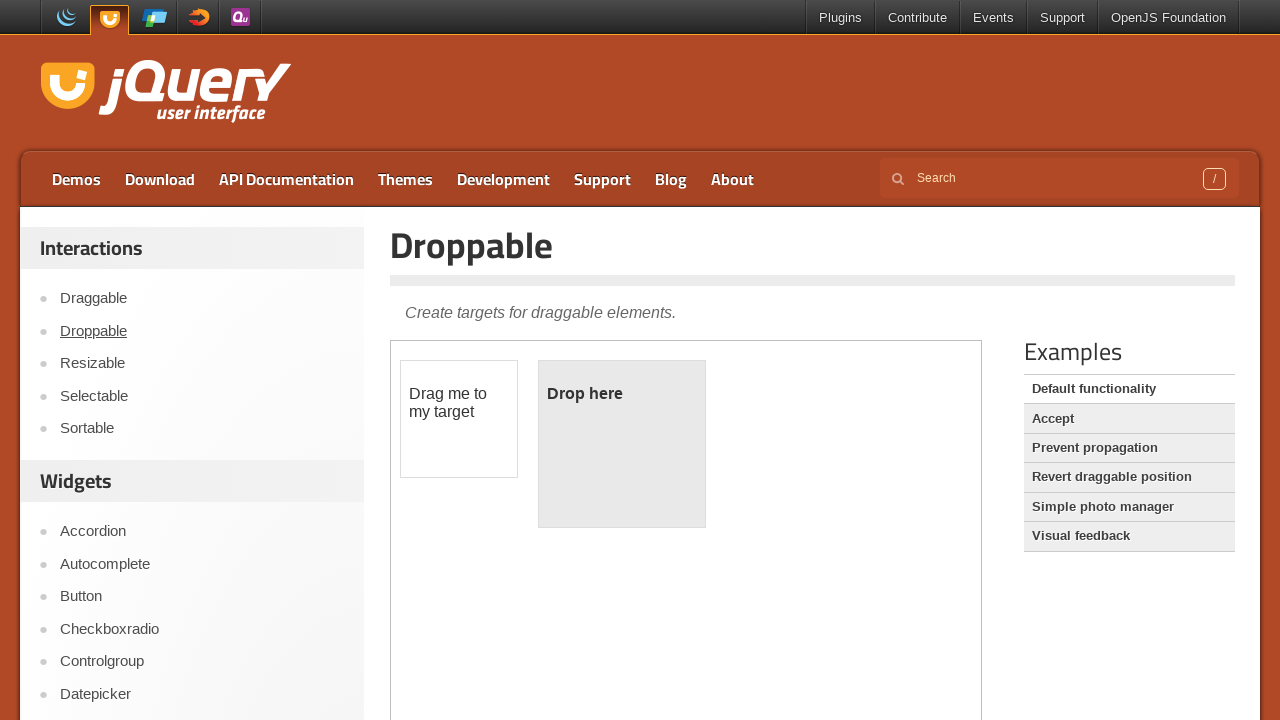

Performed drag and drop from draggable to droppable element at (622, 444)
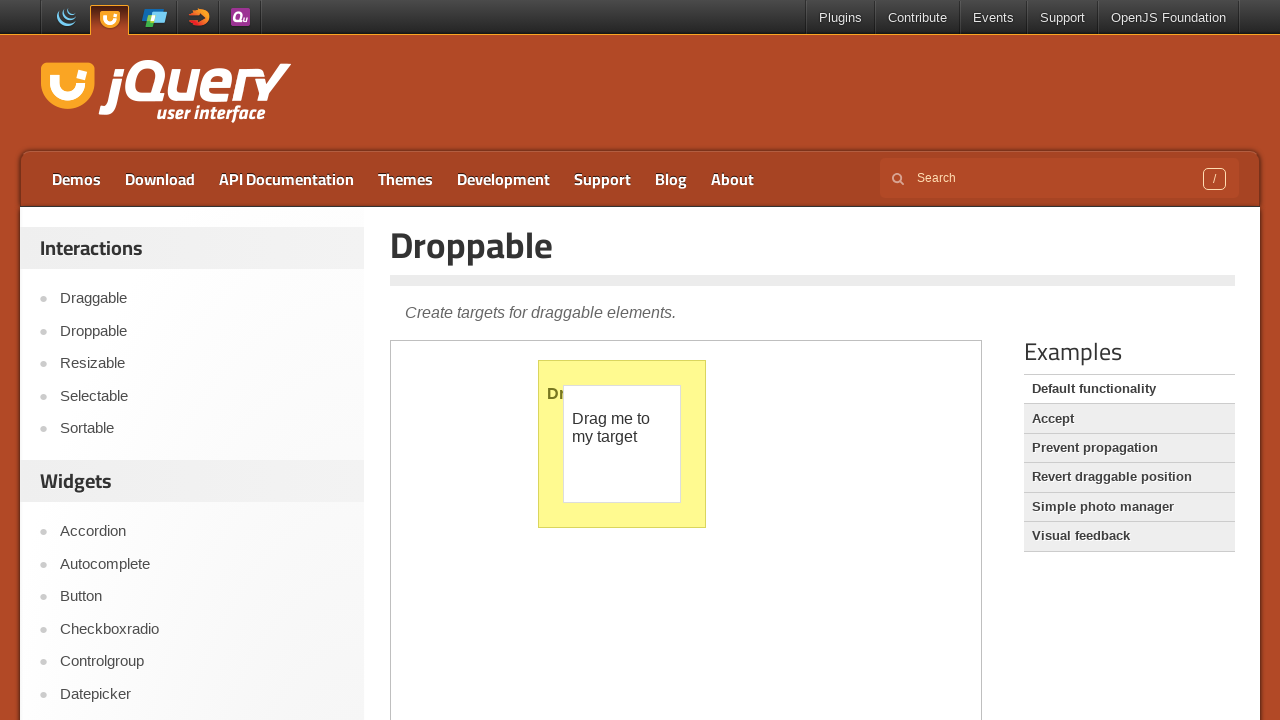

Clicked on Resizable link at (202, 364) on text=Resizable
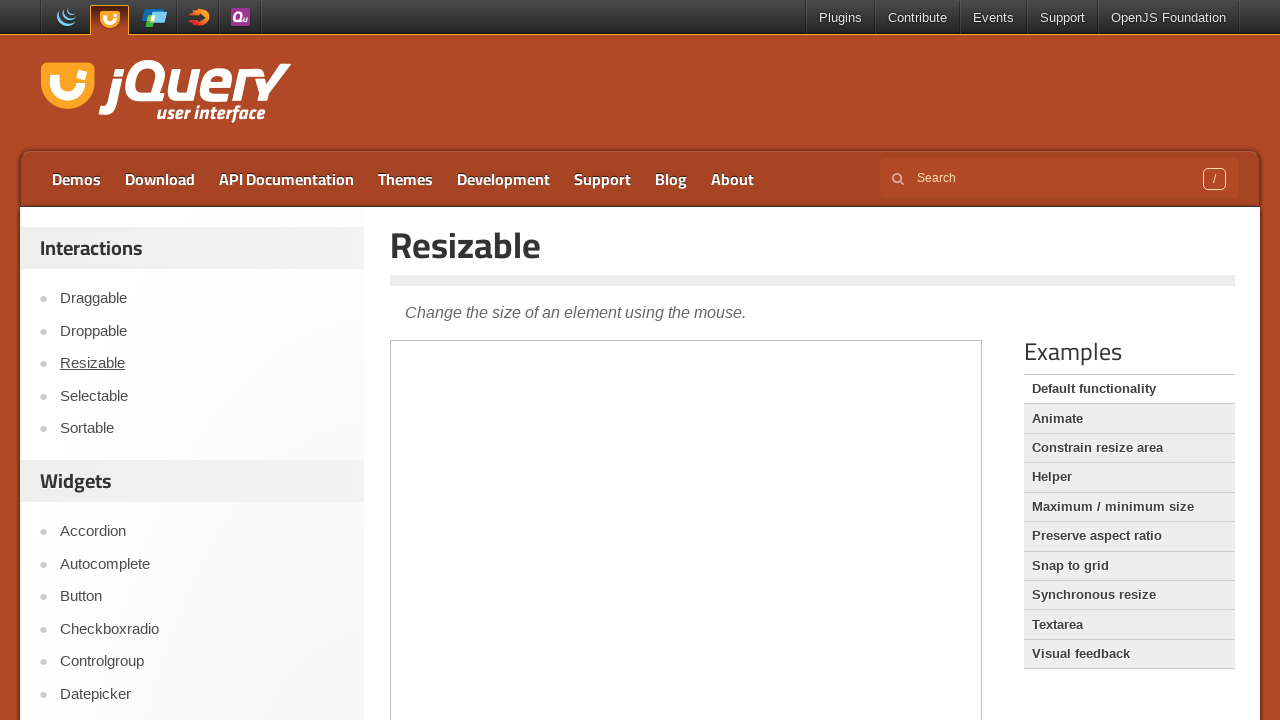

Demo iframe loaded on Resizable page
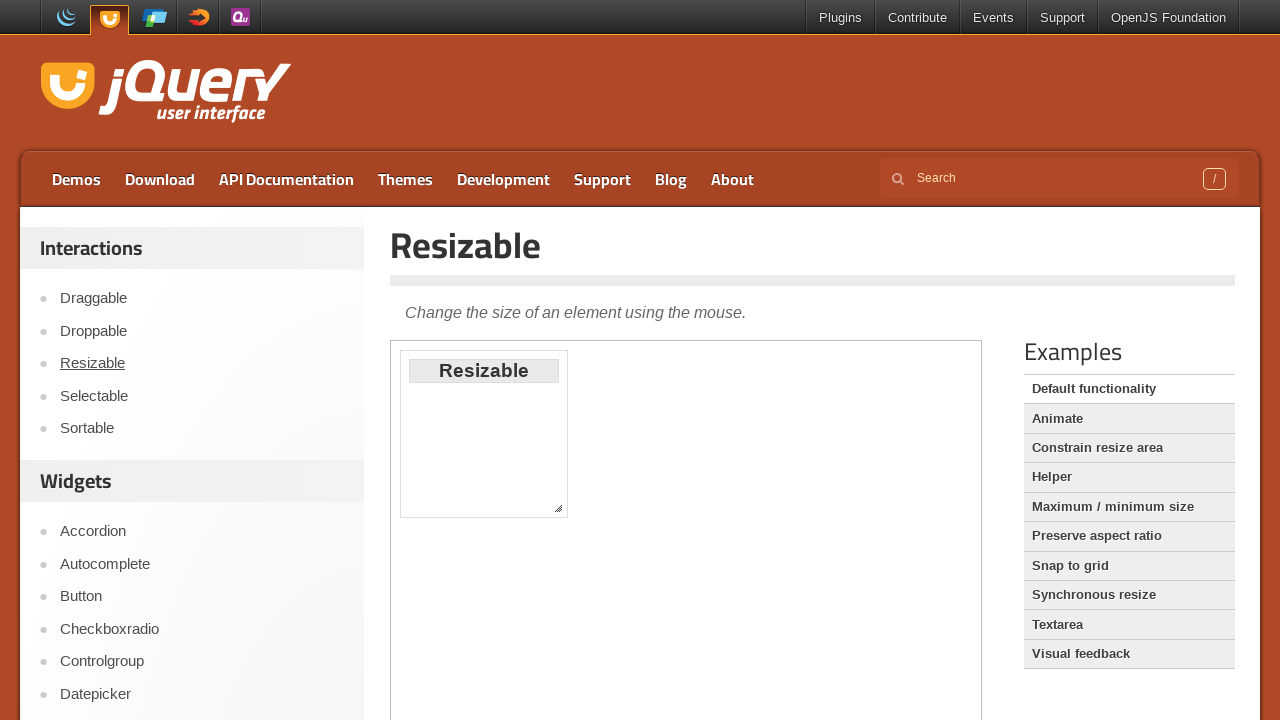

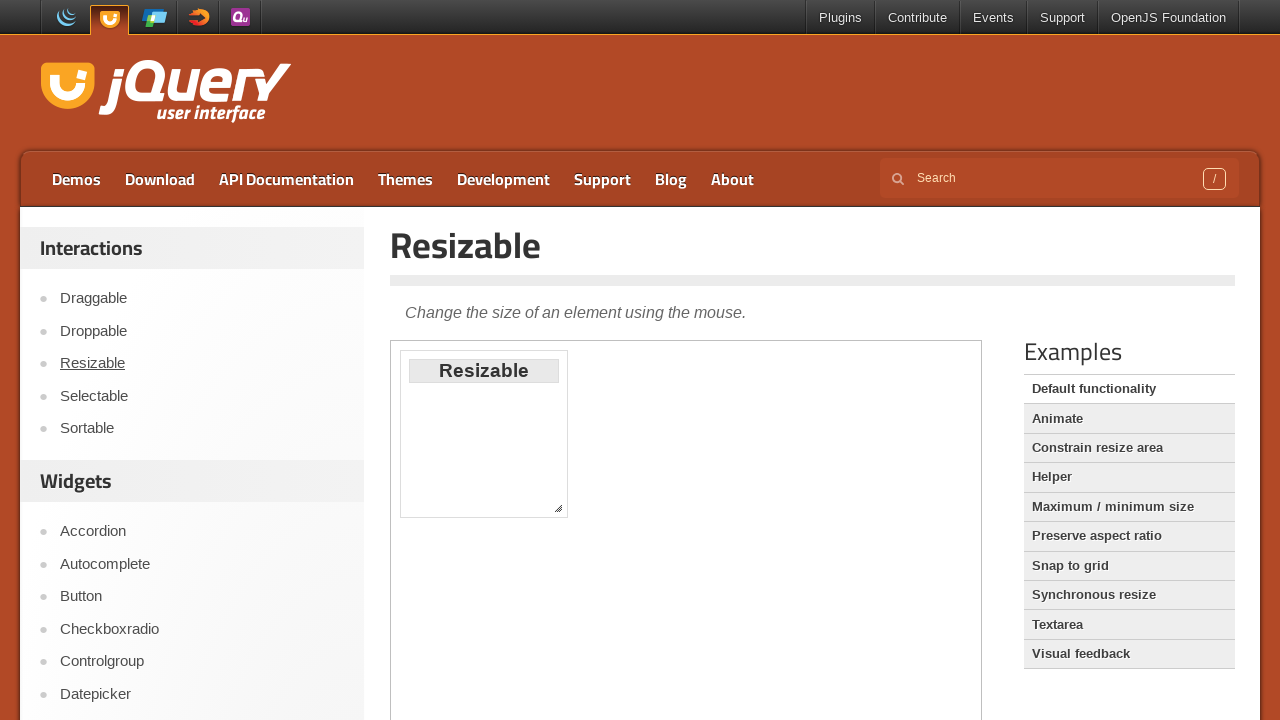